Tests that edits are saved when the input loses focus (blur event)

Starting URL: https://demo.playwright.dev/todomvc

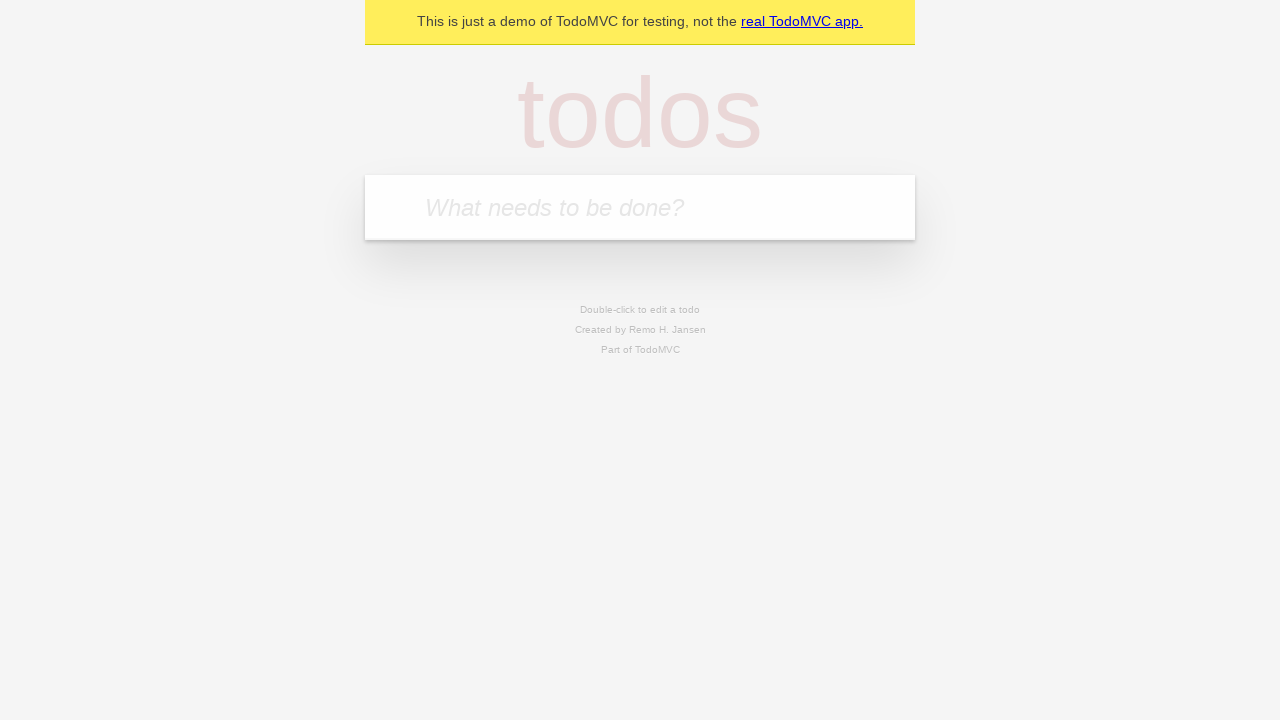

Filled input with first todo item 'buy some cheese' on internal:attr=[placeholder="What needs to be done?"i]
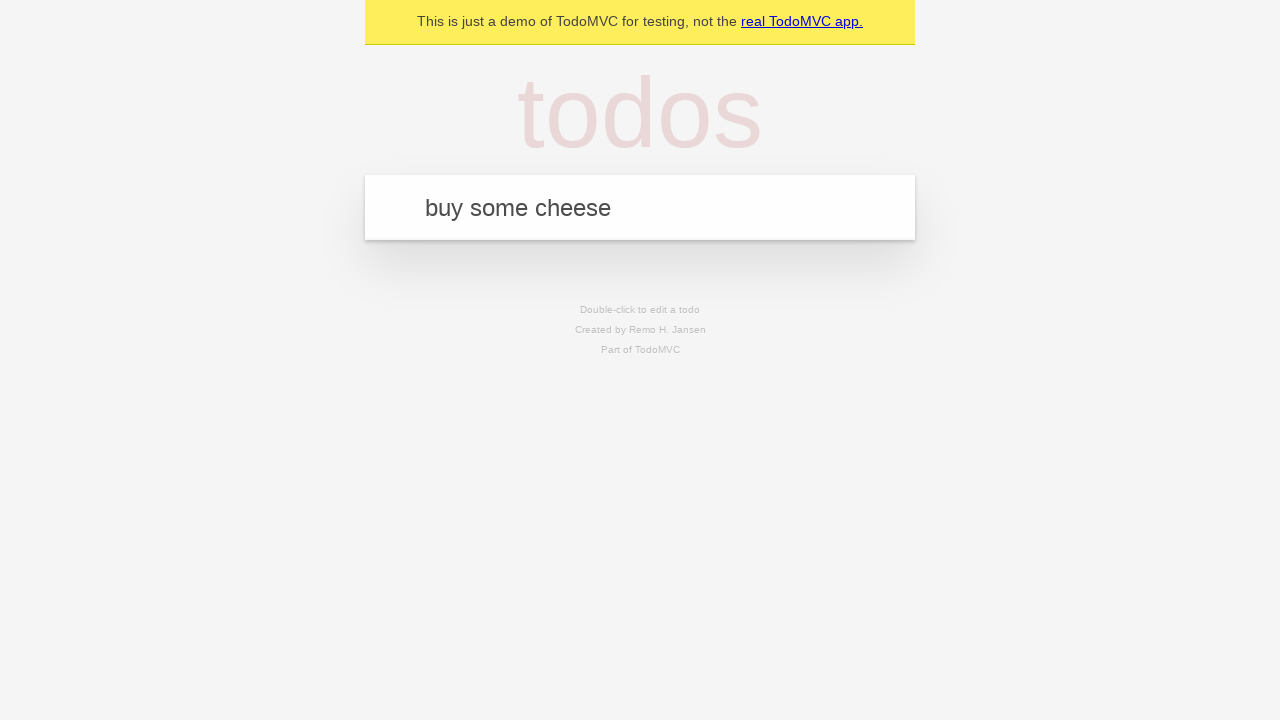

Pressed Enter to create first todo item on internal:attr=[placeholder="What needs to be done?"i]
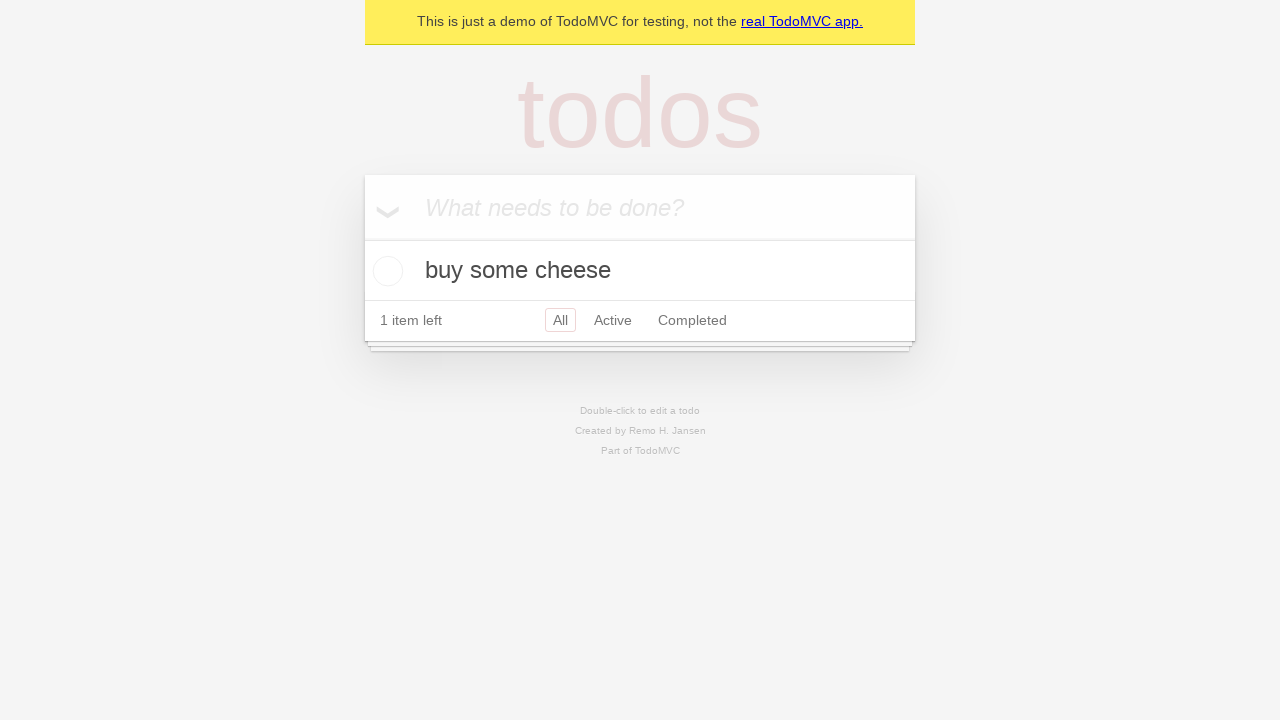

Filled input with second todo item 'feed the cat' on internal:attr=[placeholder="What needs to be done?"i]
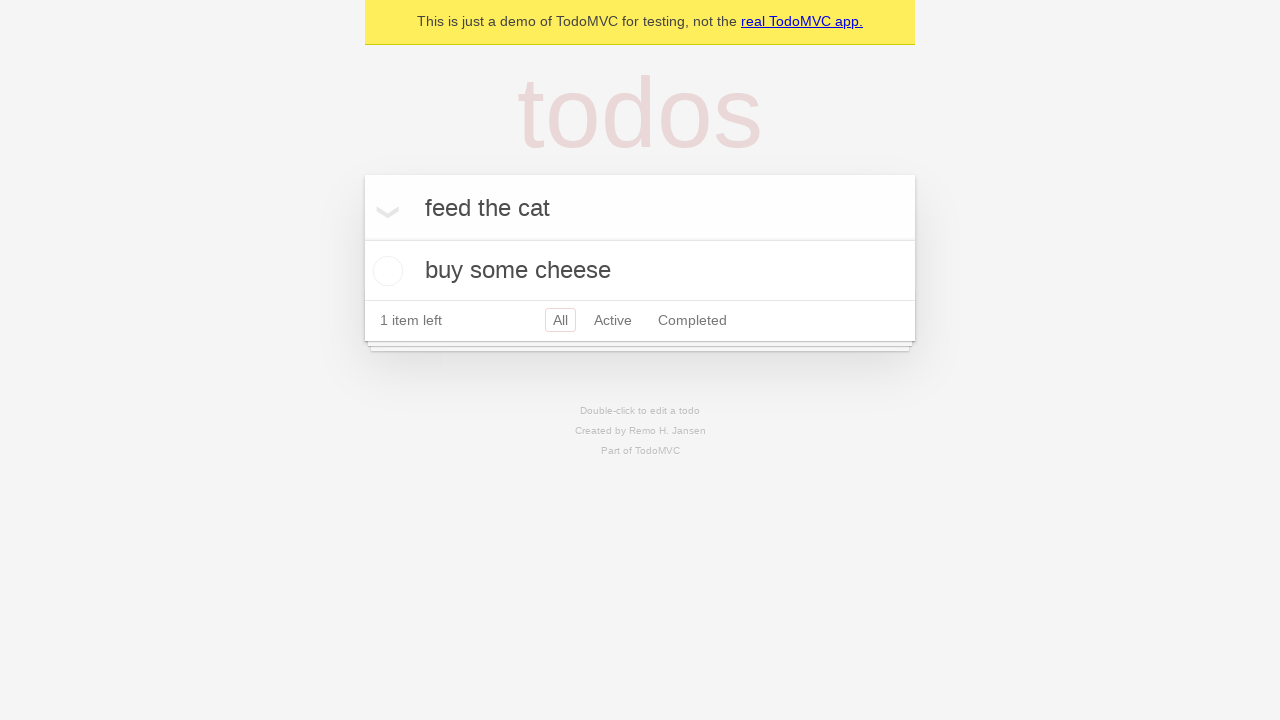

Pressed Enter to create second todo item on internal:attr=[placeholder="What needs to be done?"i]
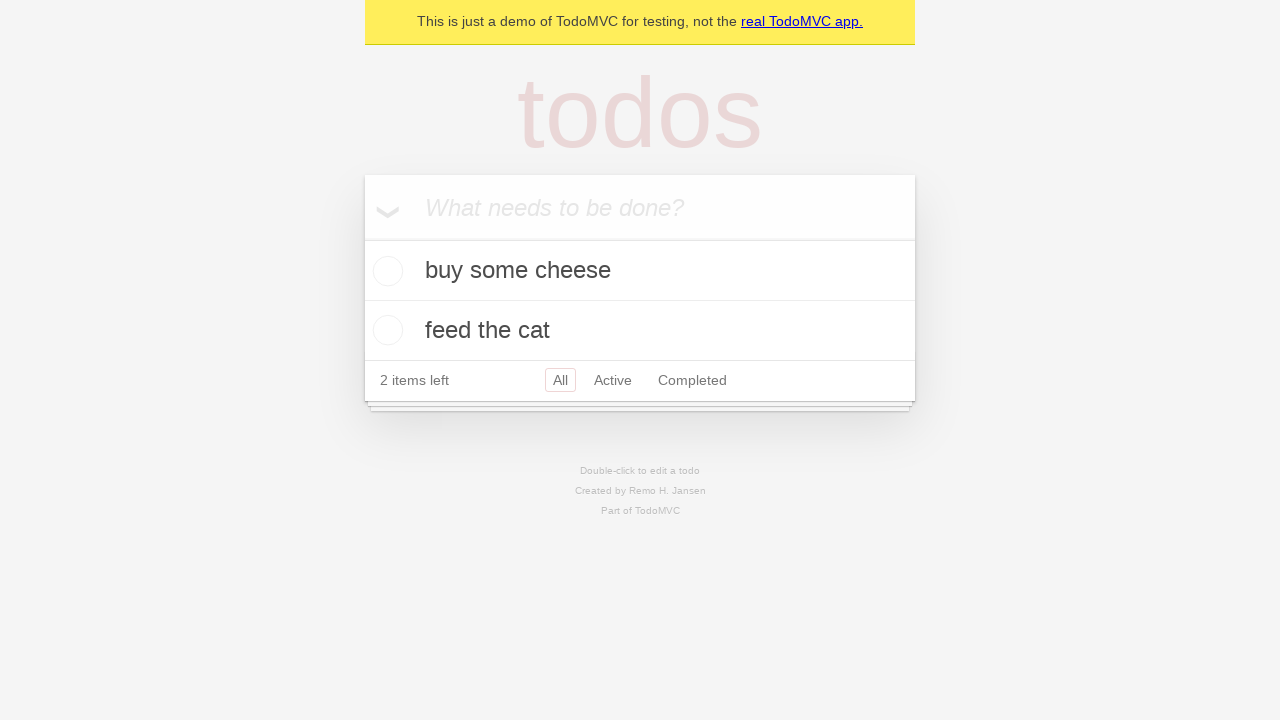

Filled input with third todo item 'book a doctors appointment' on internal:attr=[placeholder="What needs to be done?"i]
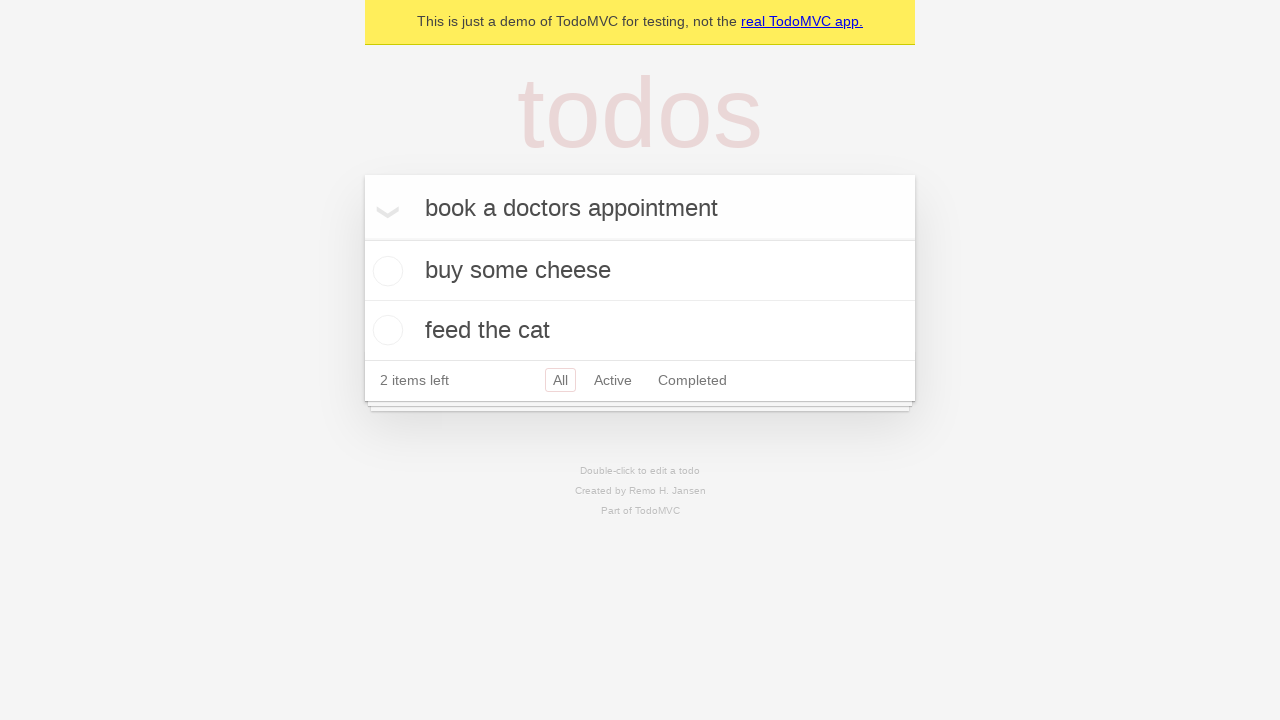

Pressed Enter to create third todo item on internal:attr=[placeholder="What needs to be done?"i]
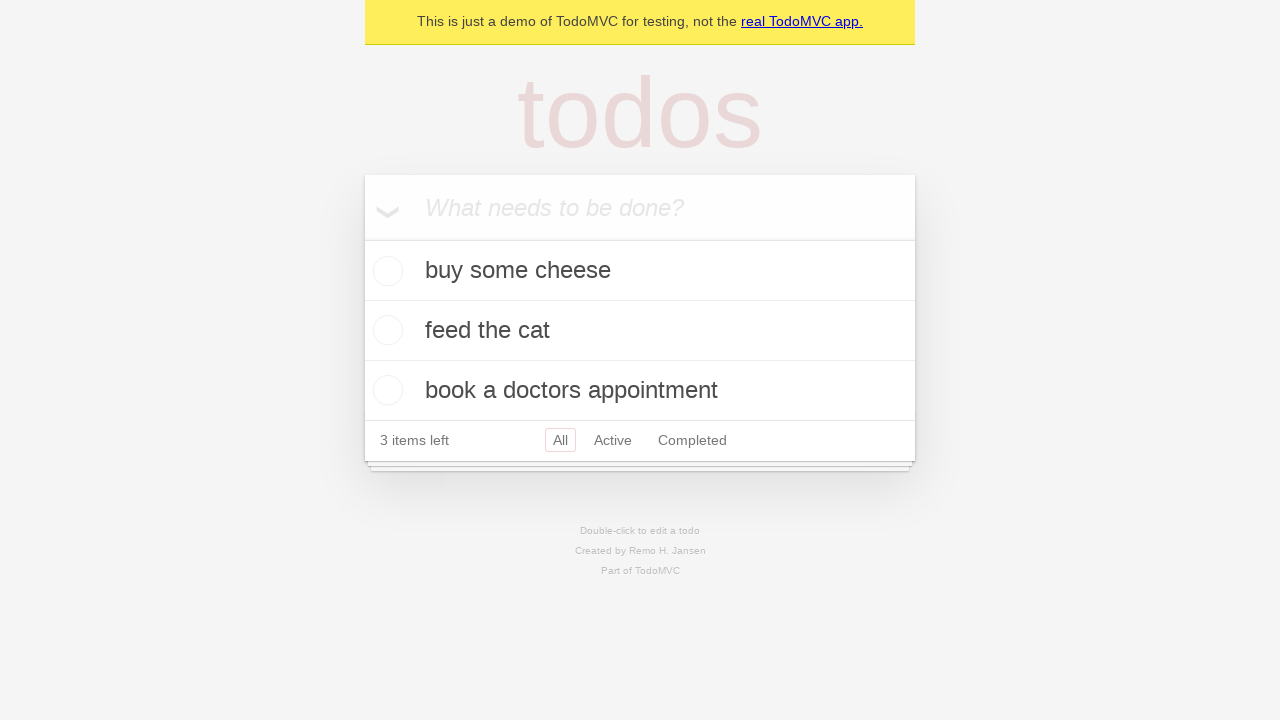

Waited for all 3 todo items to be rendered
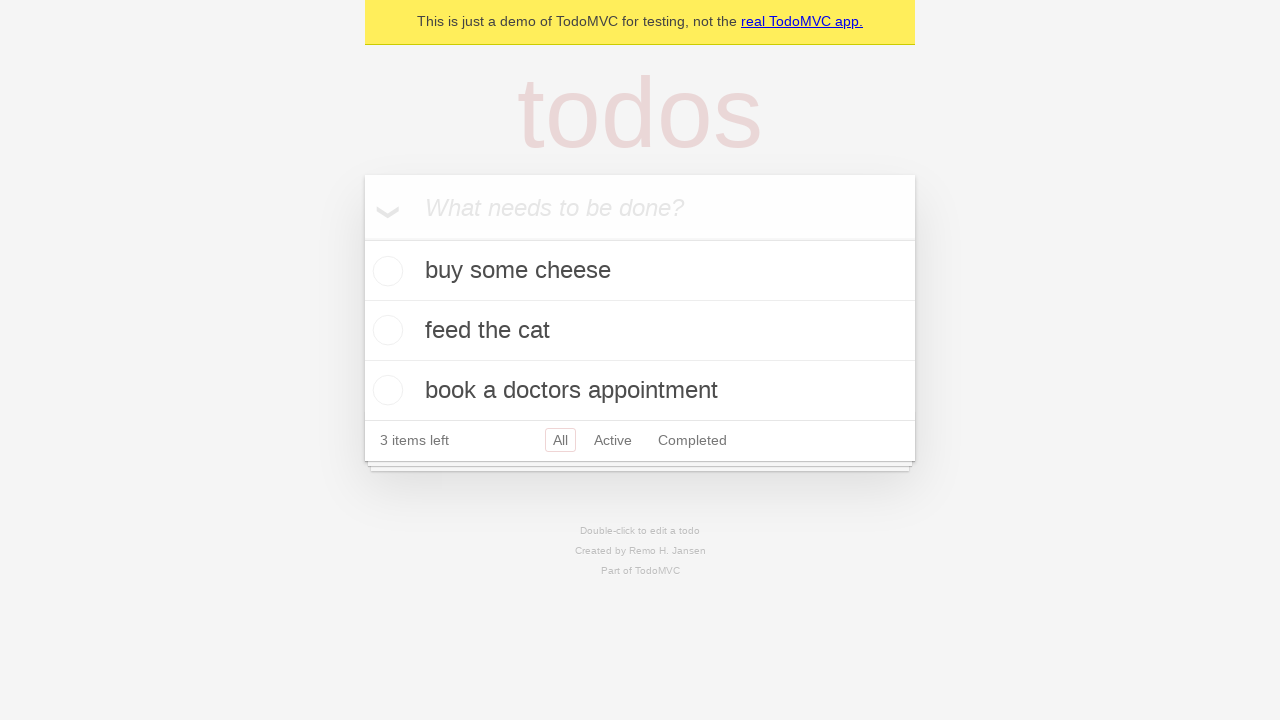

Double-clicked second todo item to enter edit mode at (640, 331) on internal:testid=[data-testid="todo-item"s] >> nth=1
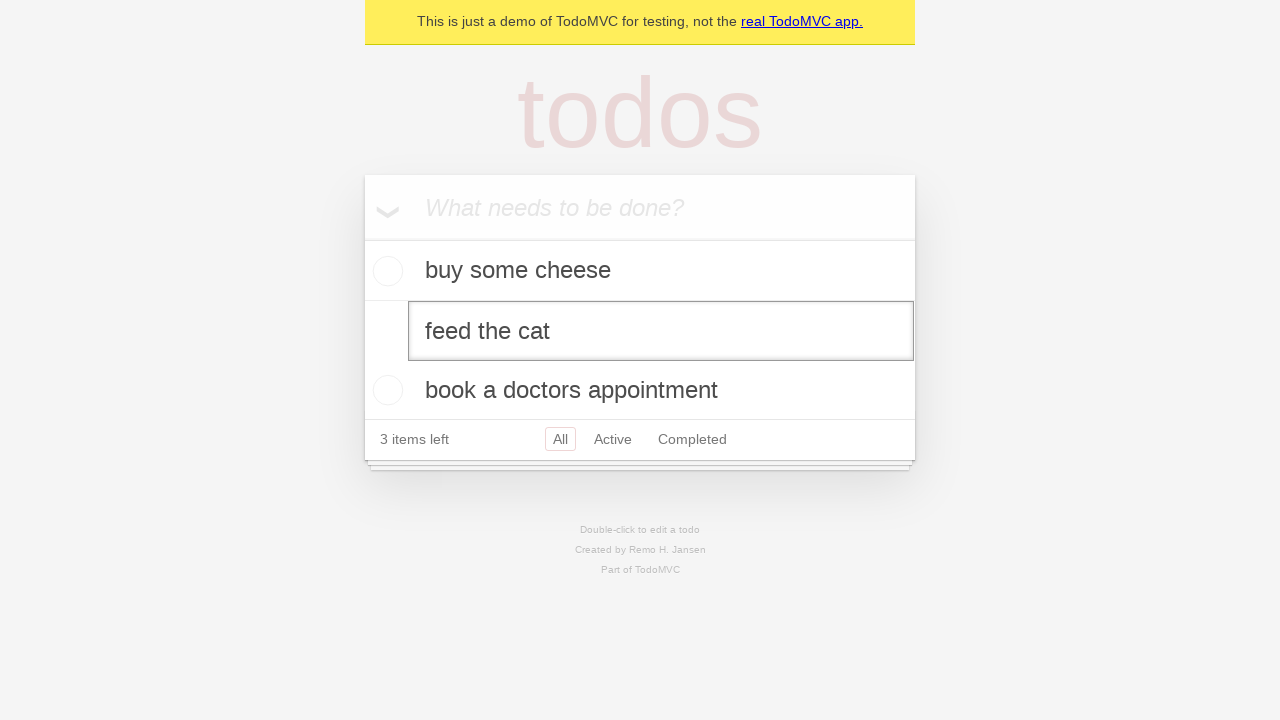

Filled edit textbox with new text 'buy some sausages' on internal:testid=[data-testid="todo-item"s] >> nth=1 >> internal:role=textbox[nam
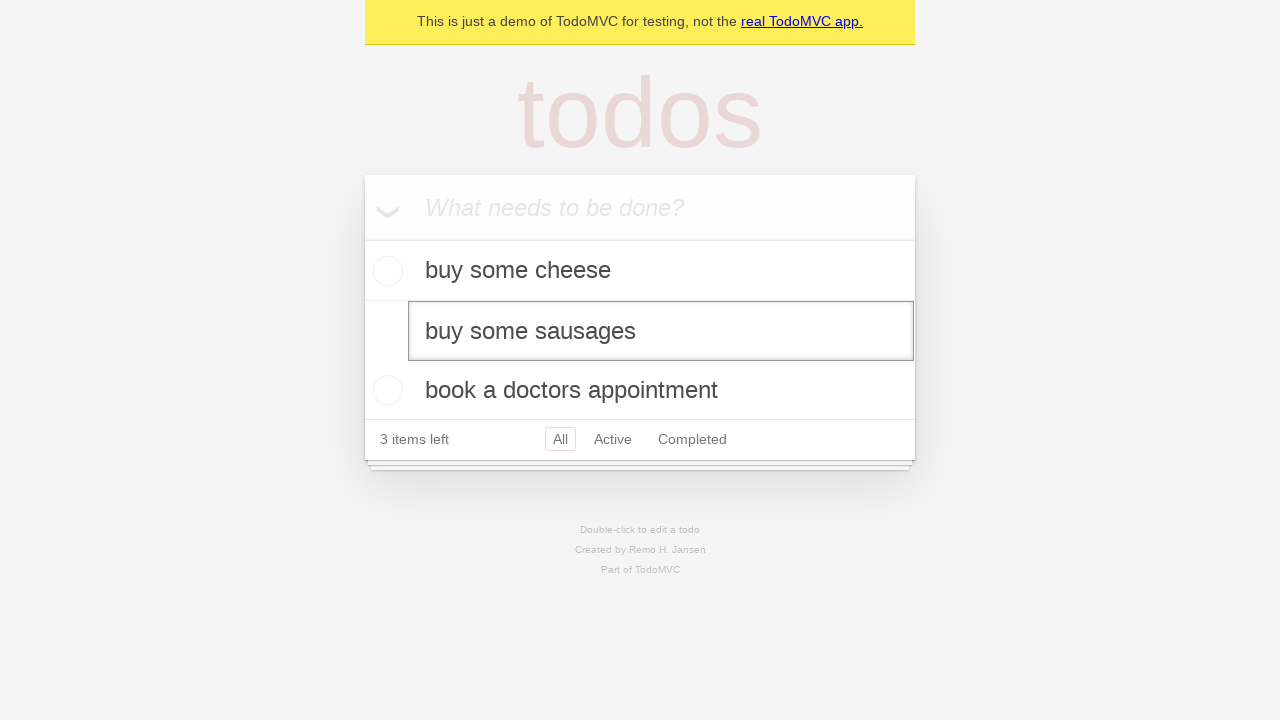

Dispatched blur event on edit textbox to trigger save on blur
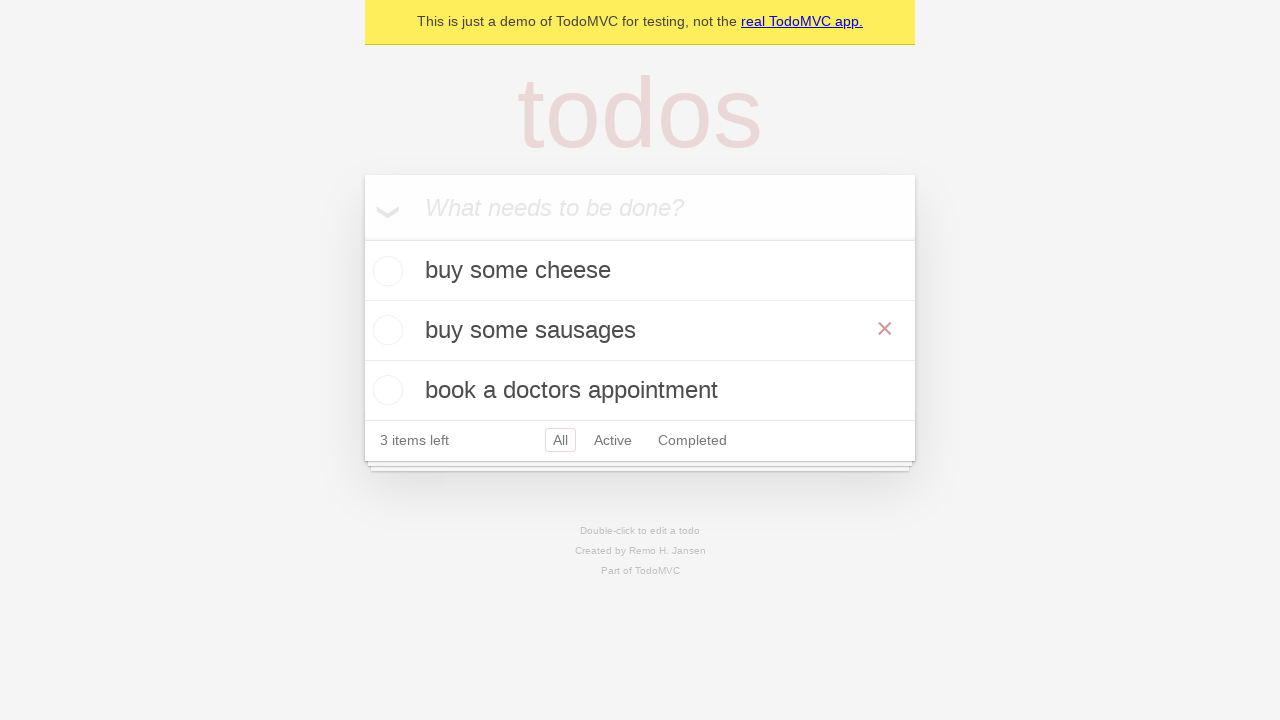

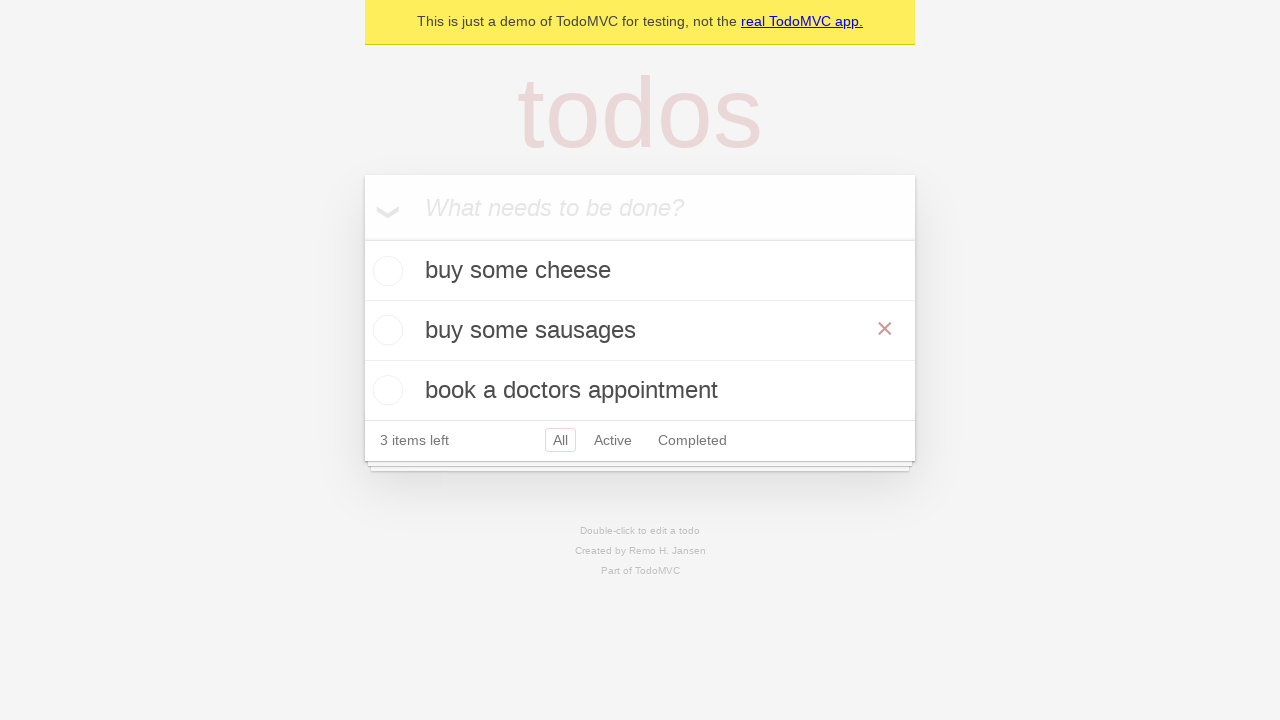